Tests radio button functionality by counting radio buttons on the page and checking the male radio button option

Starting URL: https://testautomationpractice.blogspot.com/#

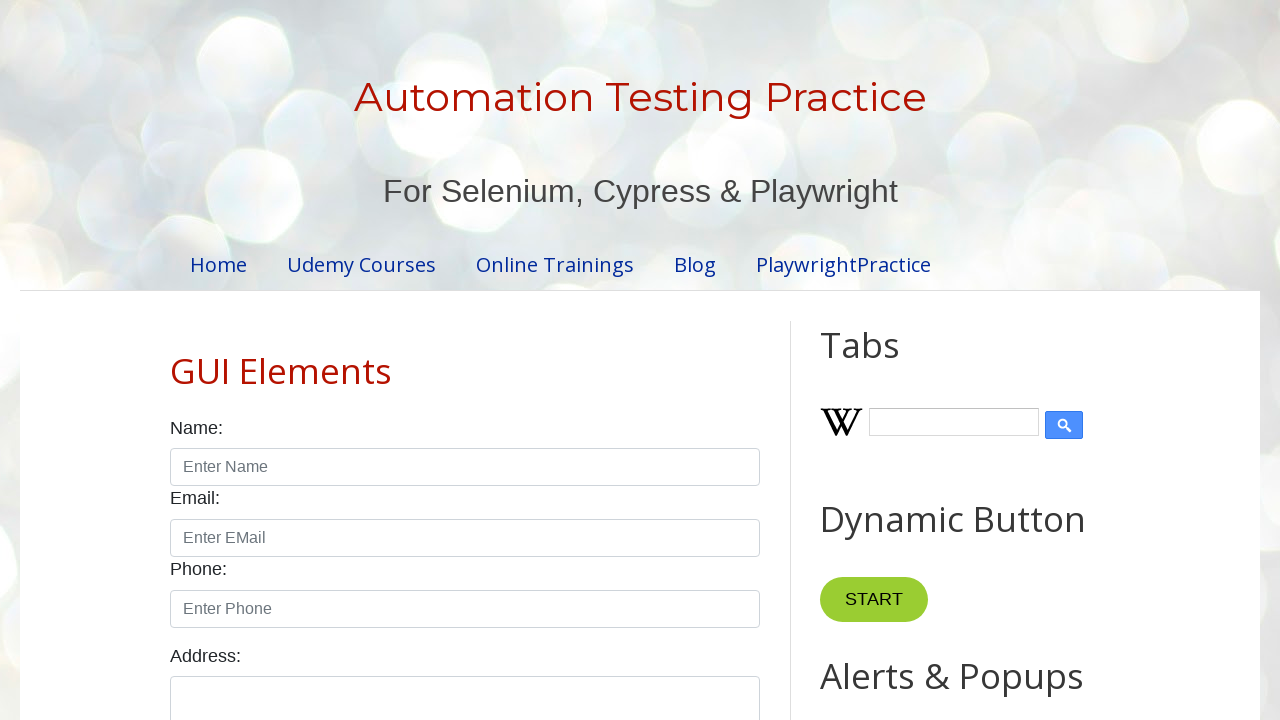

Checked the male radio button at (176, 360) on #male
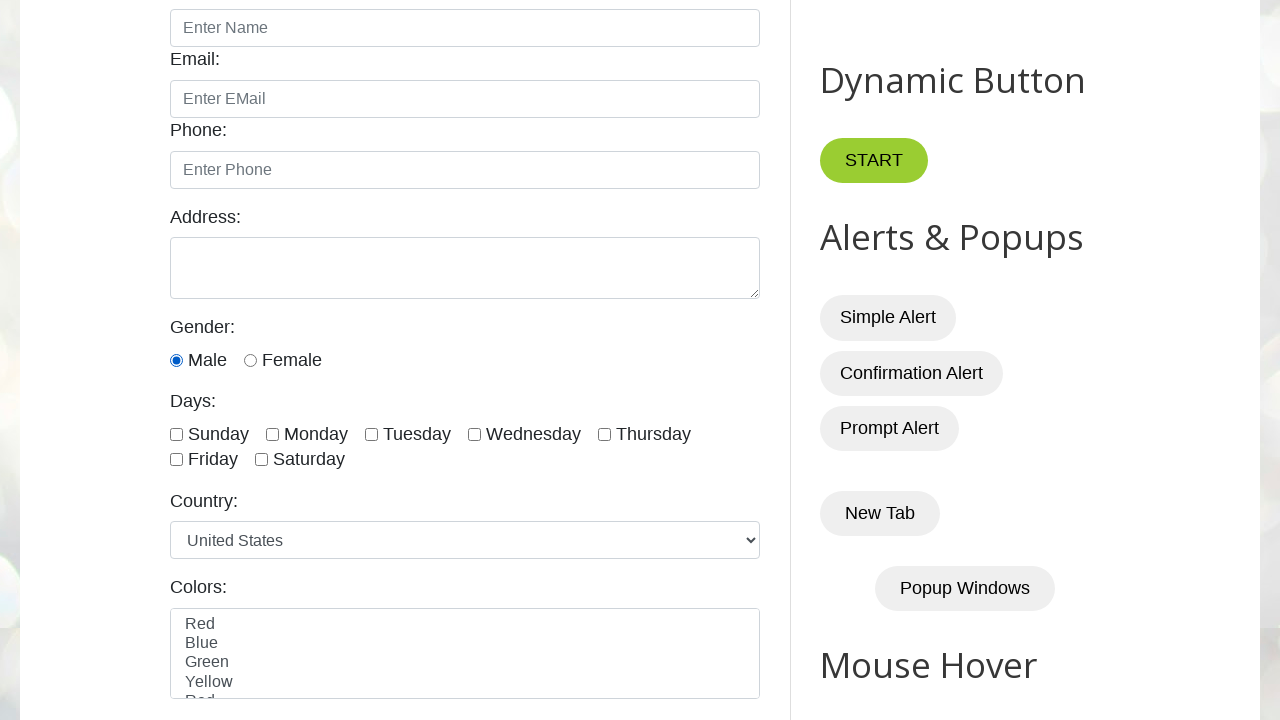

Verified that the male radio button is checked
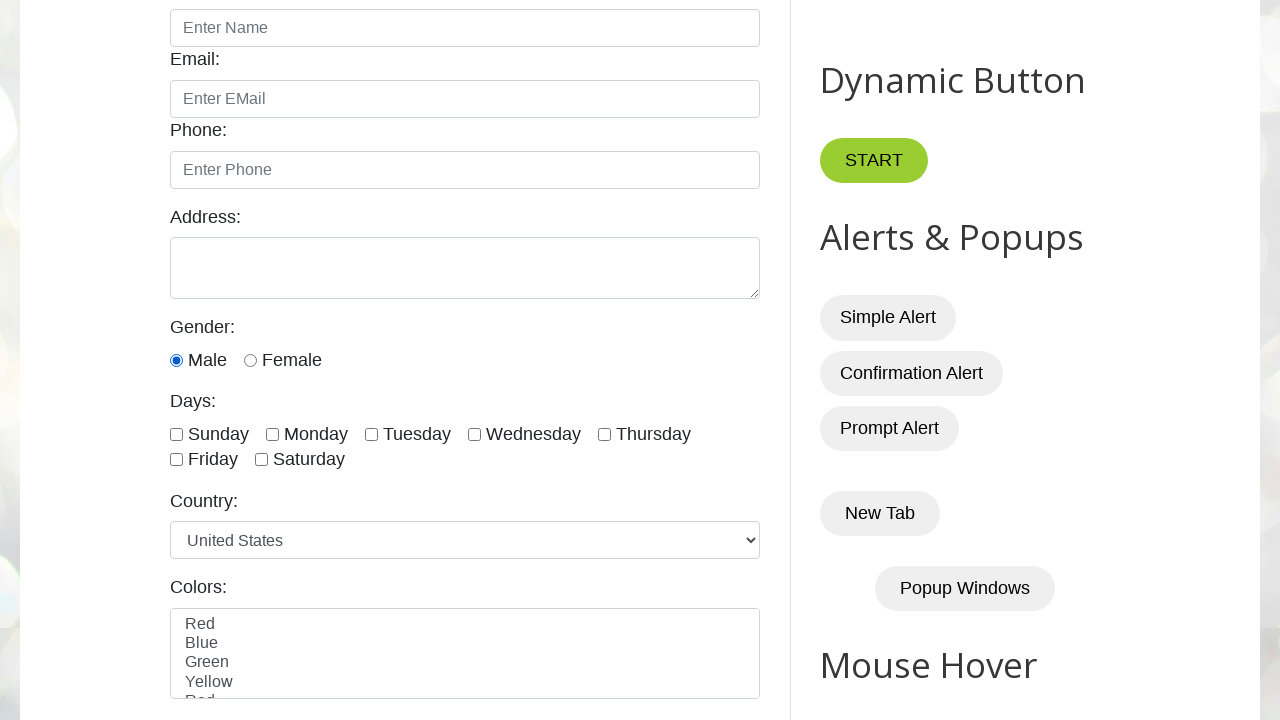

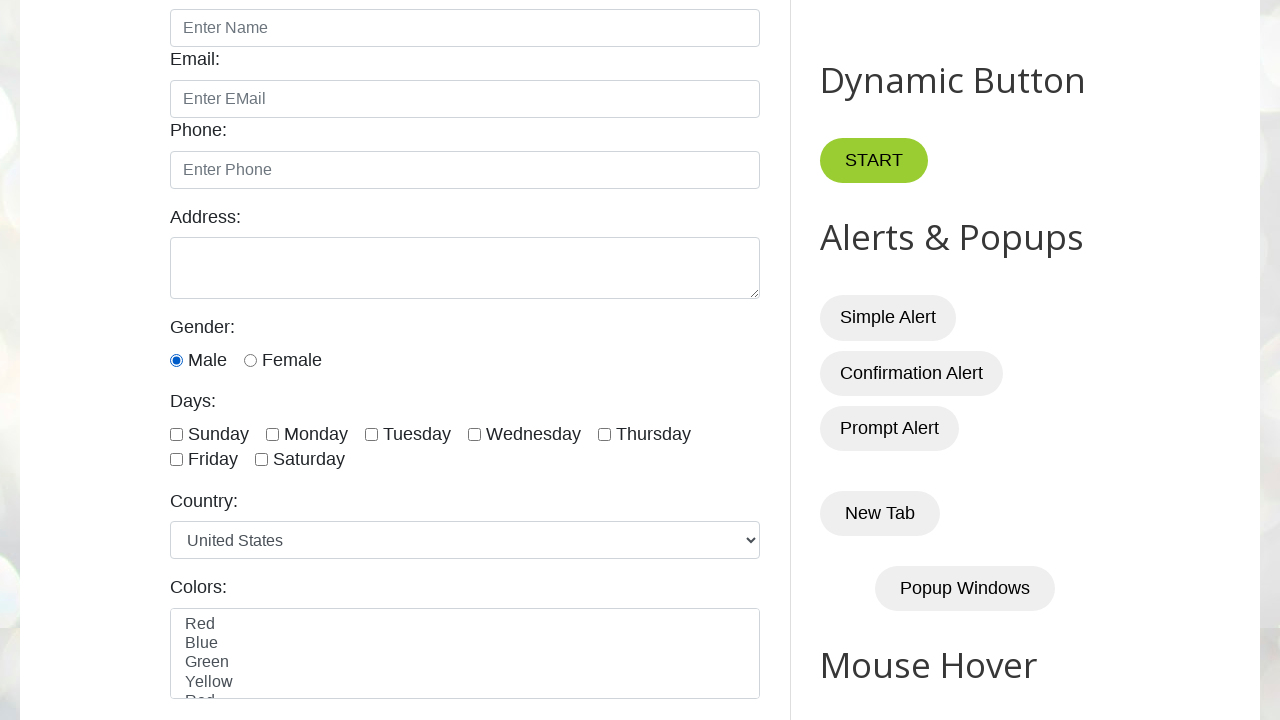